Tests a practice form for locators by attempting login with incorrect credentials, using password reset flow, and then logging in with correct credentials

Starting URL: https://rahulshettyacademy.com/locatorspractice/

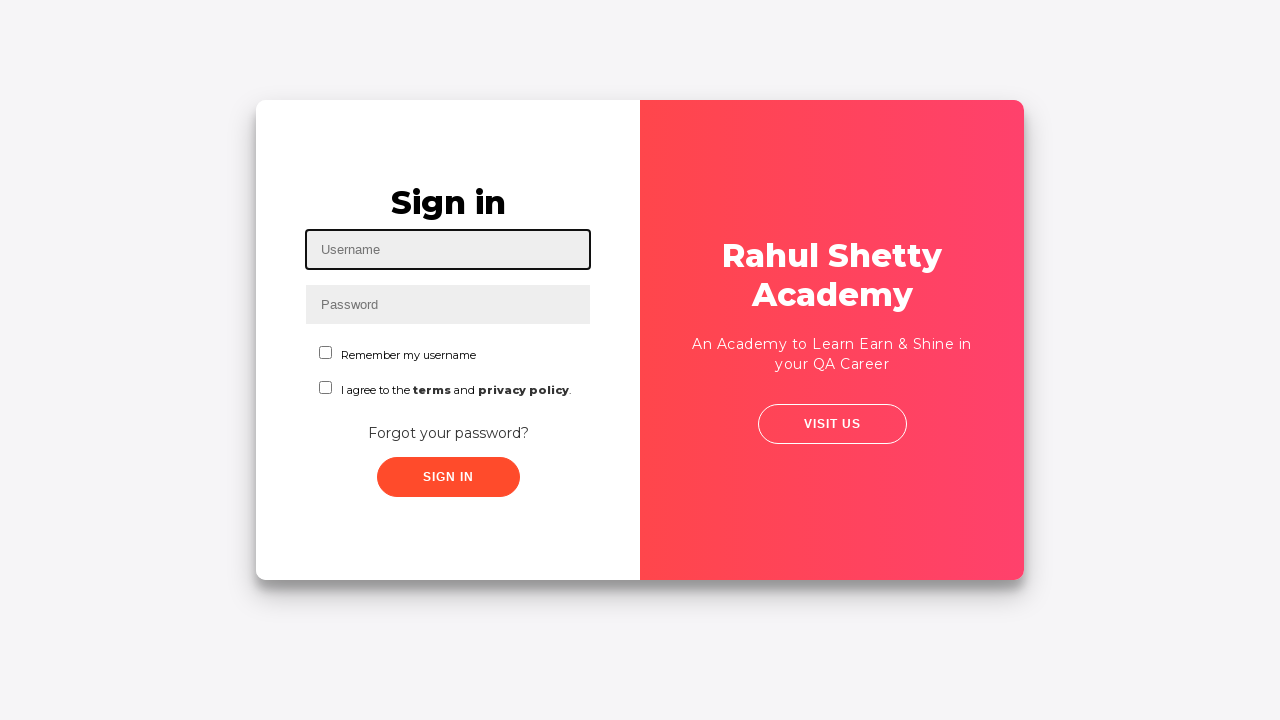

Filled username field with 'Shine Si Thu' on #inputUsername
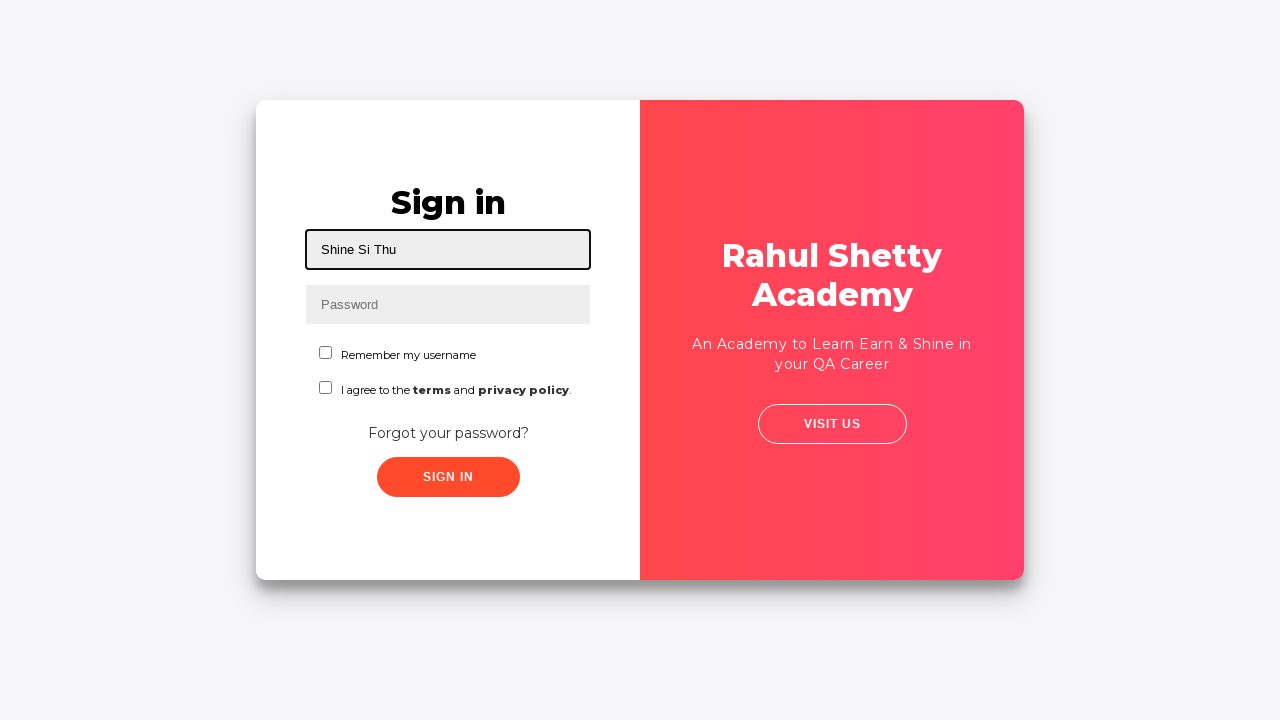

Filled password field with incorrect password '123haha' on input[name='inputPassword']
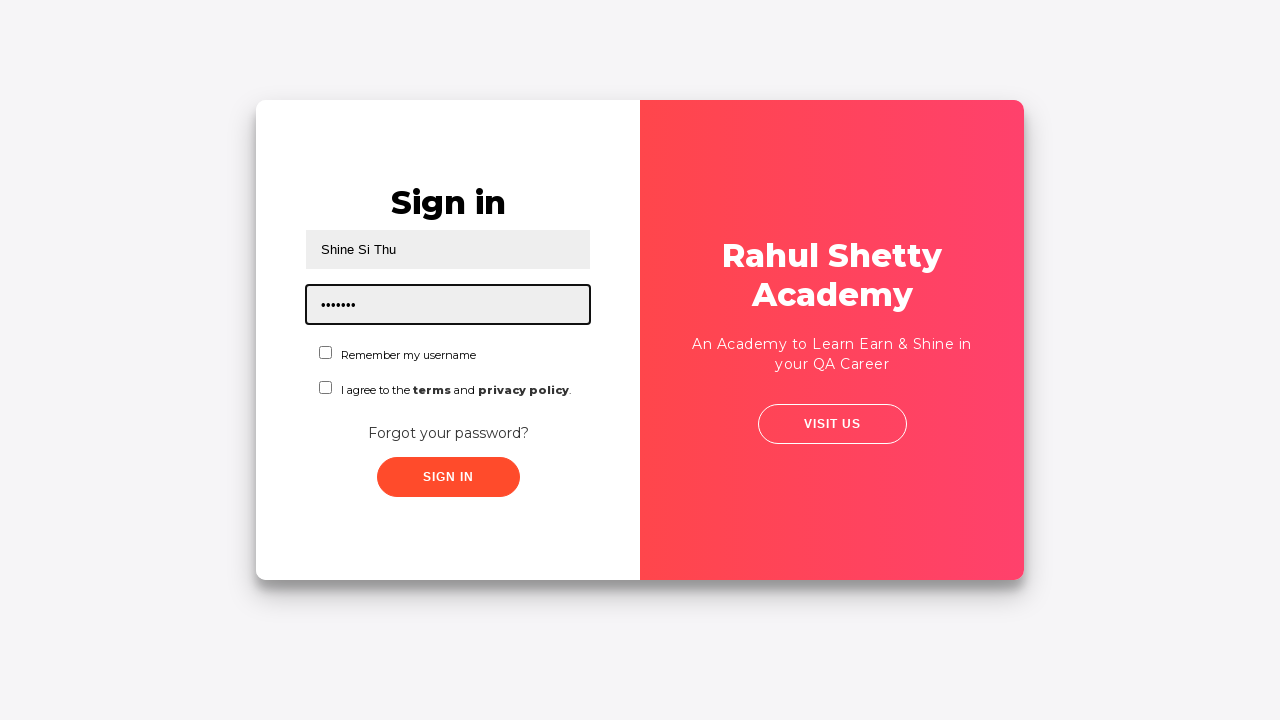

Clicked sign in button with incorrect credentials at (448, 477) on .signInBtn
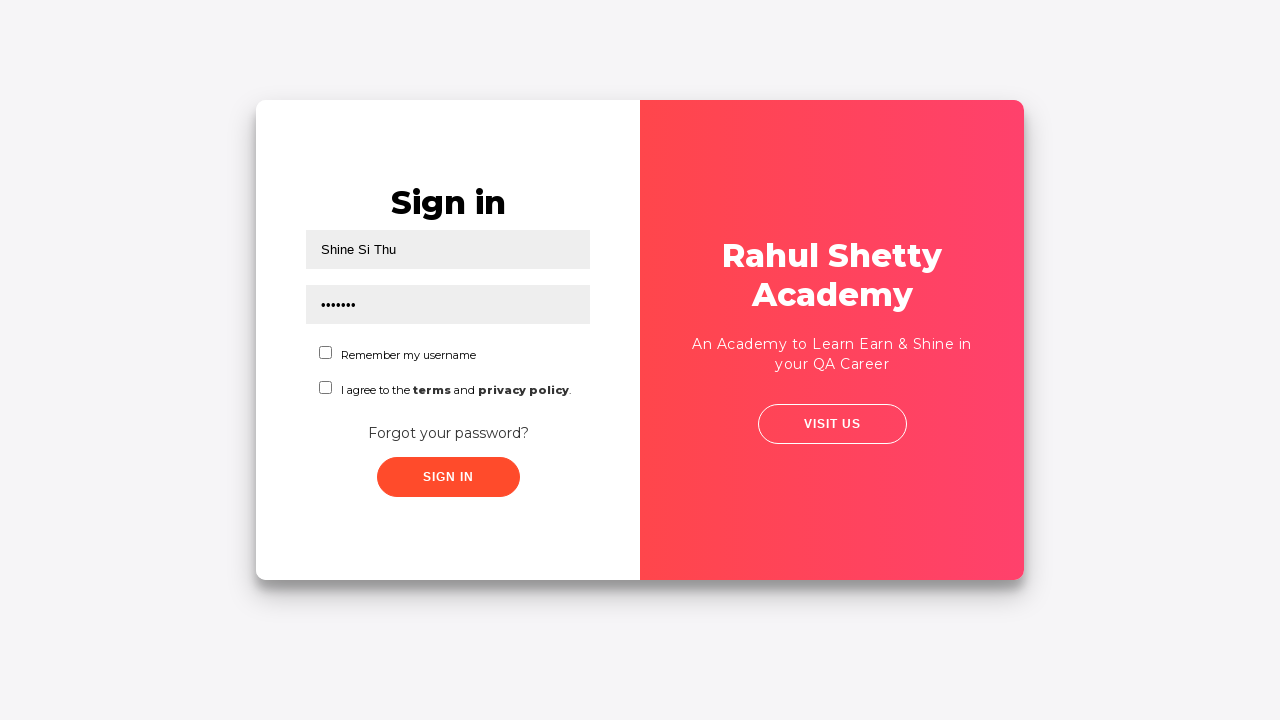

Clicked 'Forgot your password?' link at (448, 433) on text=Forgot your password?
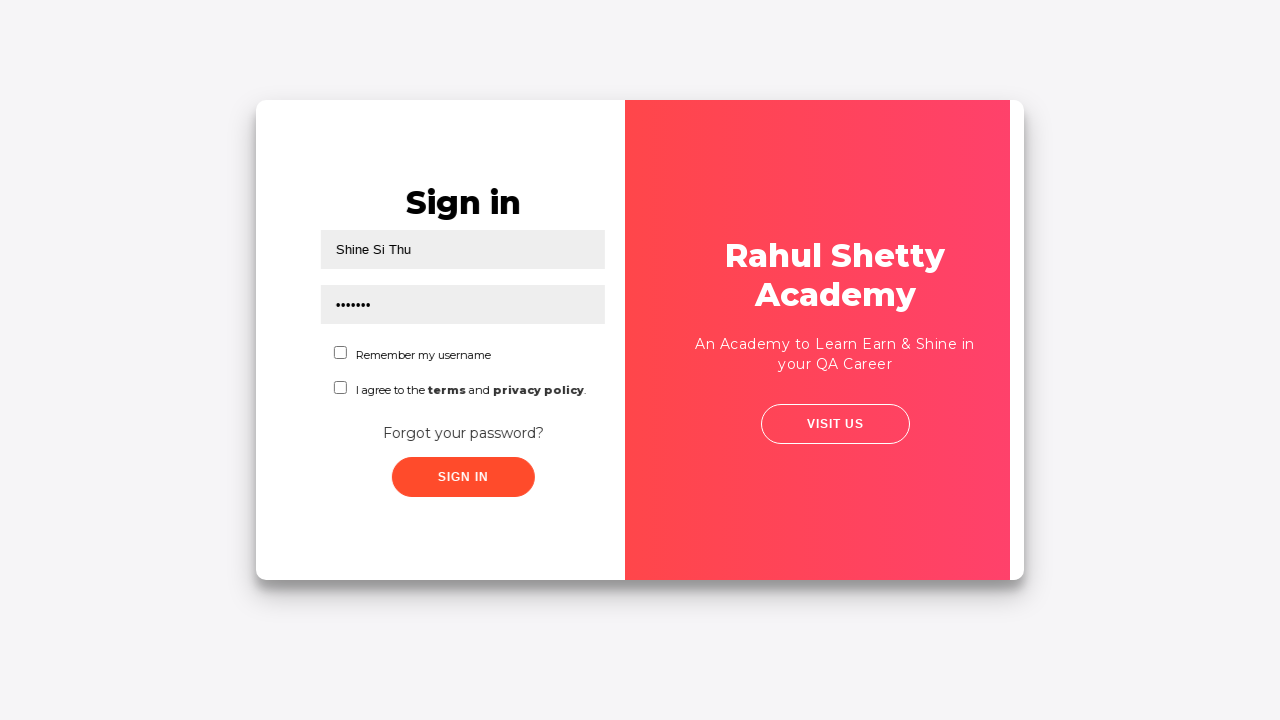

Waited 1000ms for password reset form to load
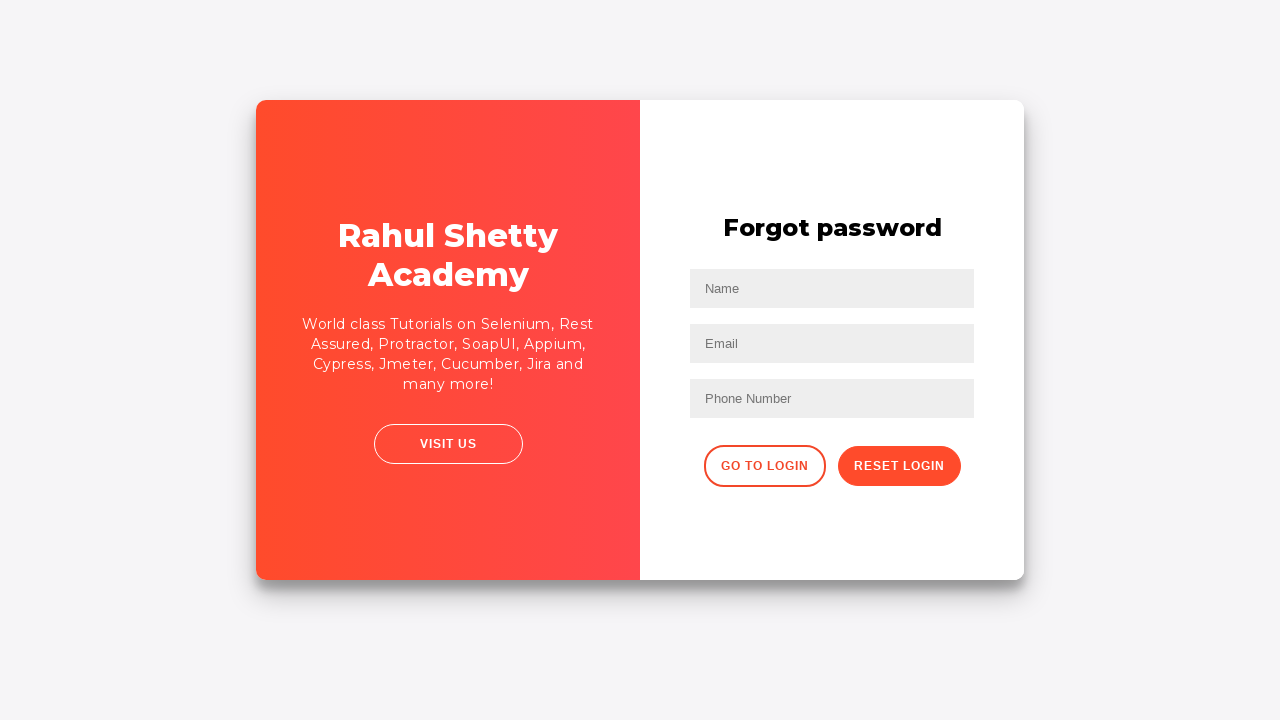

Filled name field with 'Miley' in password reset form on //input[@placeholder='Name']
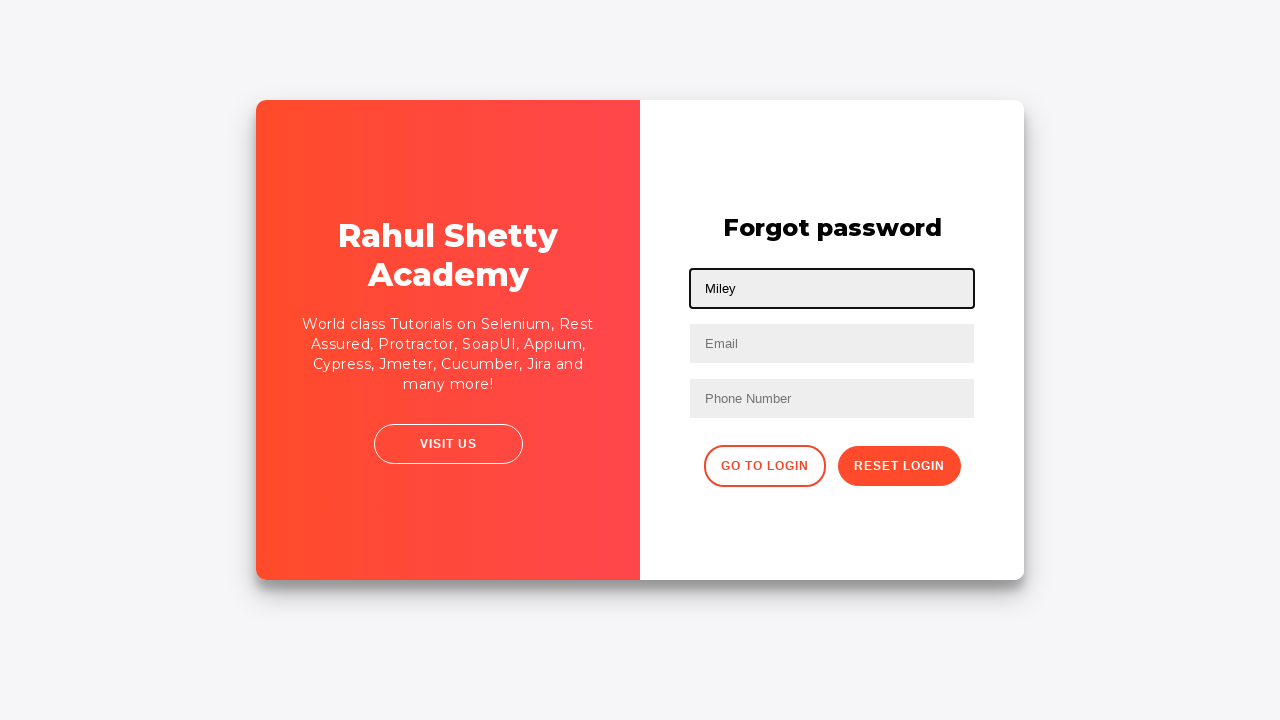

Filled email field with 'mileycyrus@gmail.com' on input[placeholder='Email']
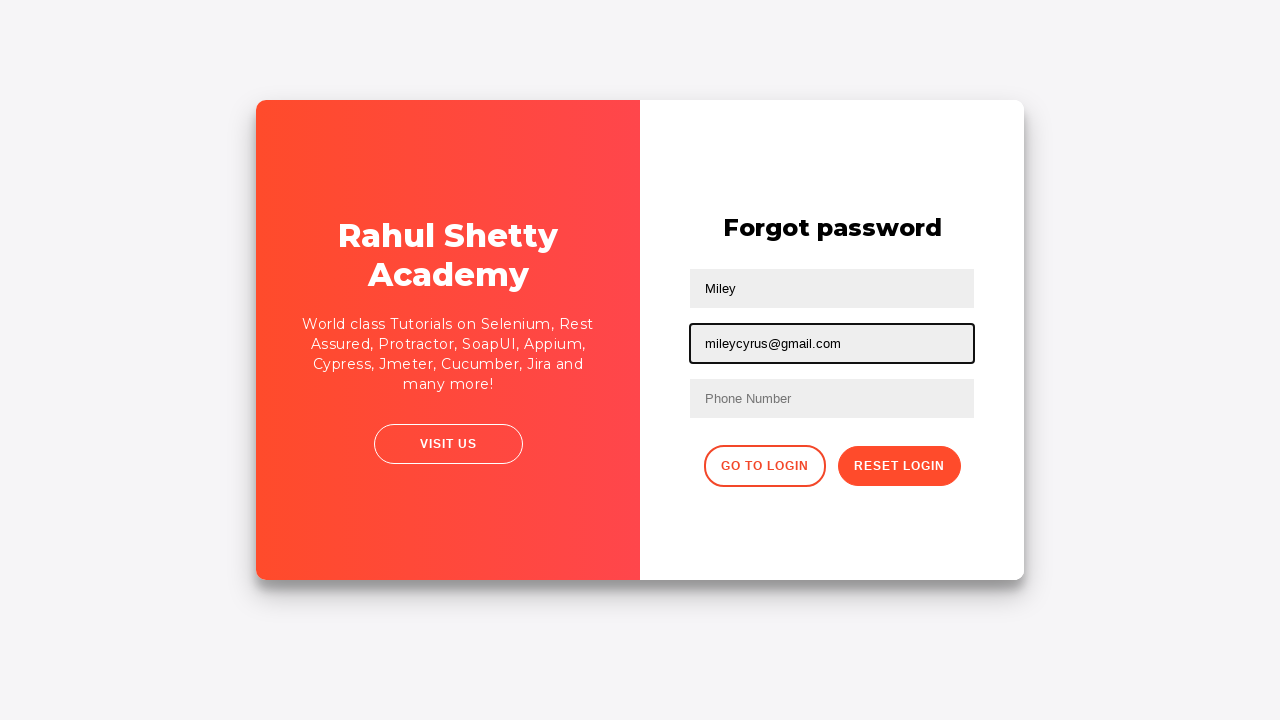

Cleared email field on //input[@placeholder='Email']
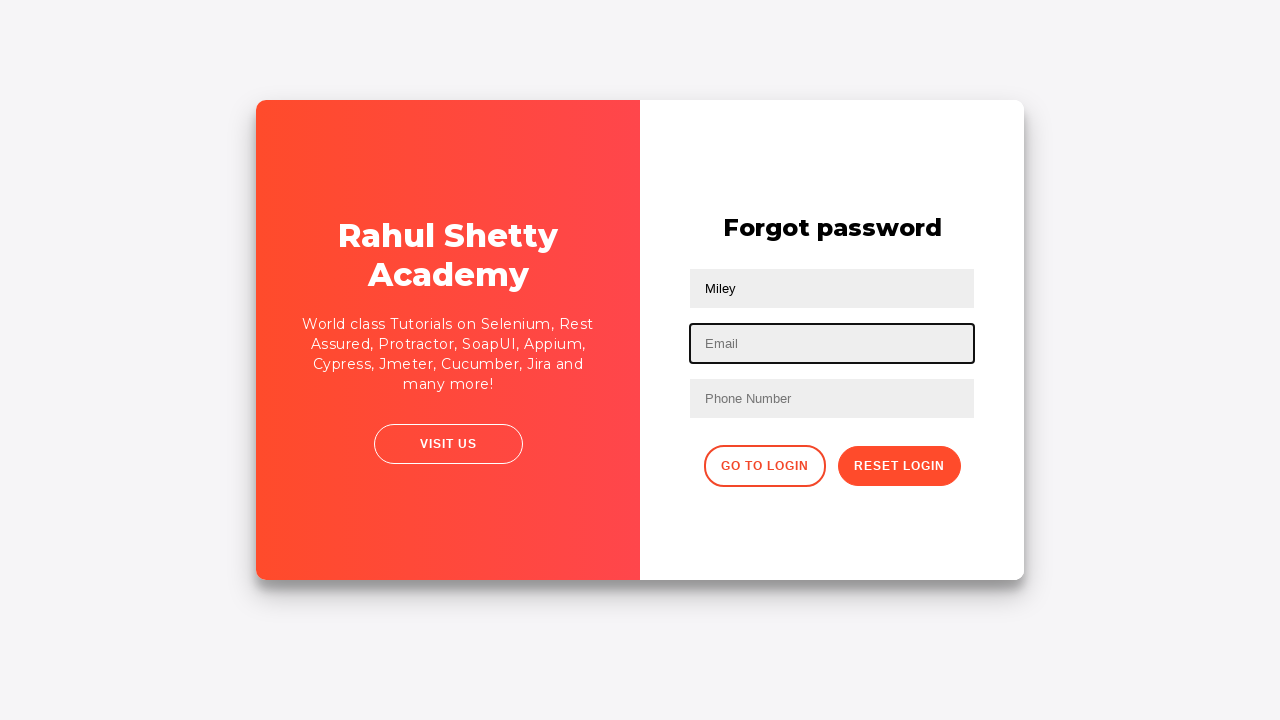

Filled second text input with email 'shinesithu@miley.com' on //input[@type='text'][2]
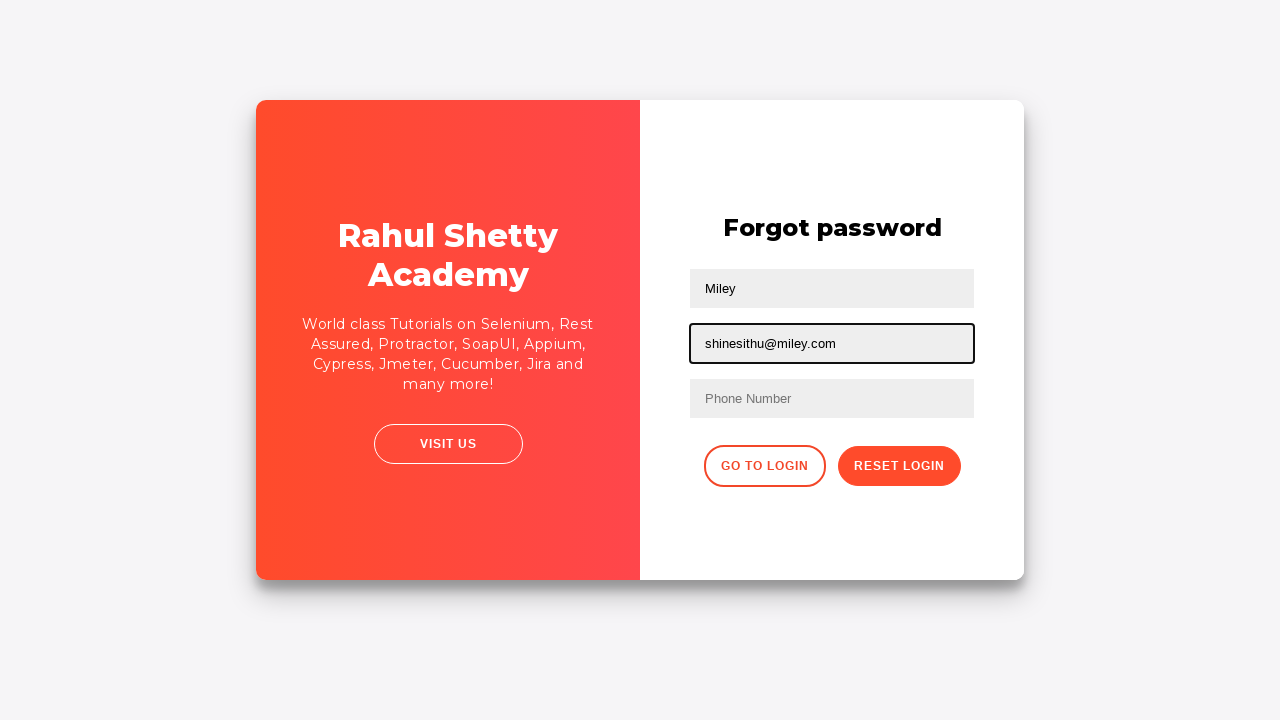

Filled fourth text input with phone number '09123456789' on input[type='text']:nth-child(4)
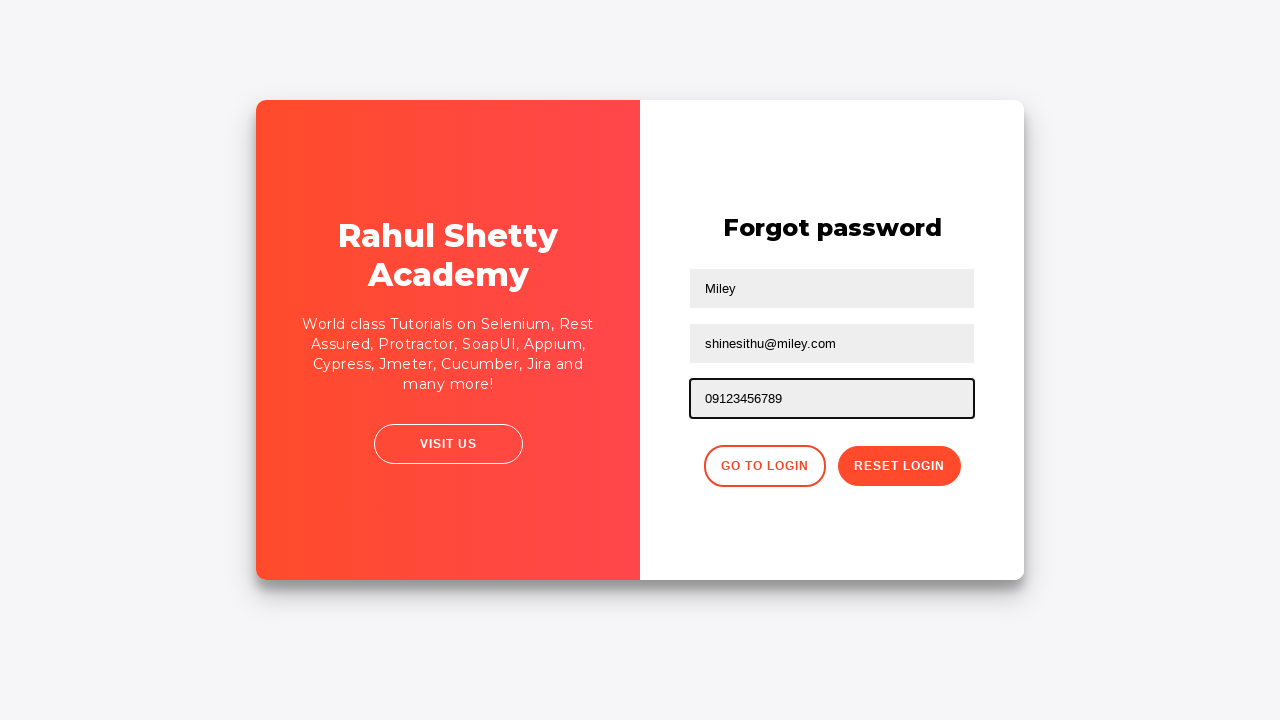

Cleared phone number field on //input[@placeholder='Phone Number']
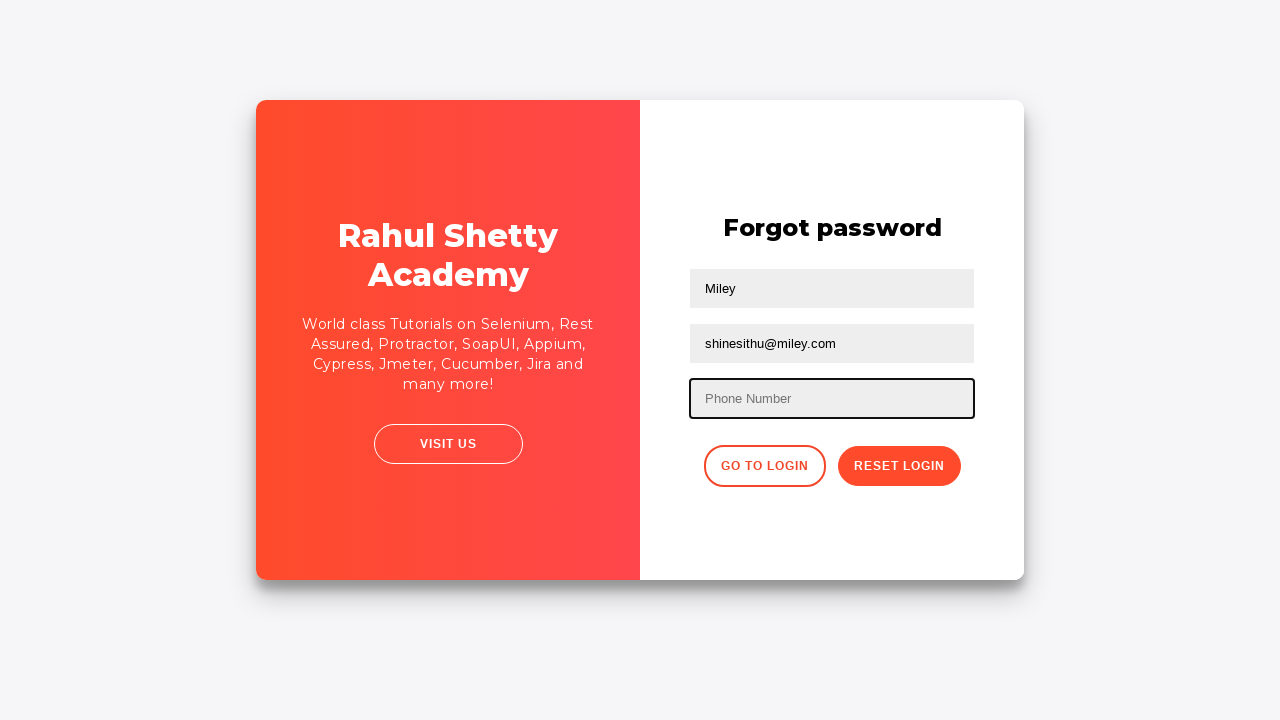

Filled third form input with phone number '0987654321' on //form/input[3]
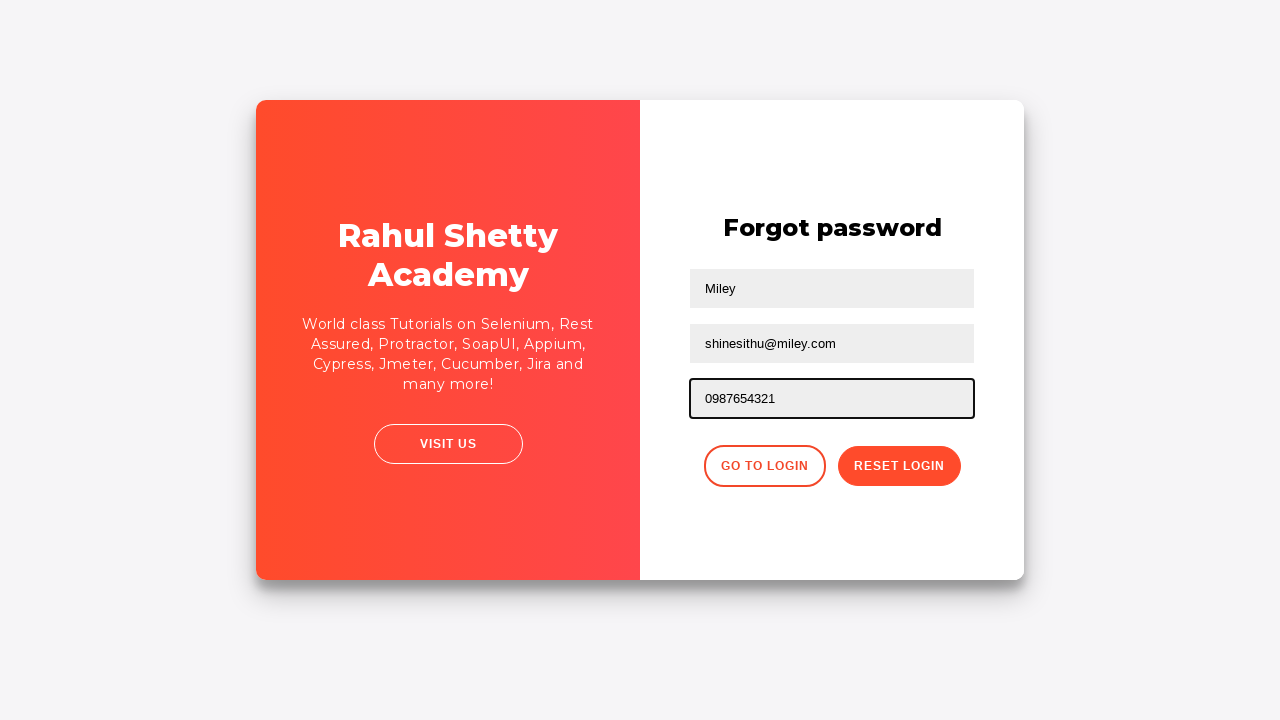

Clicked reset password button at (899, 466) on .reset-pwd-btn
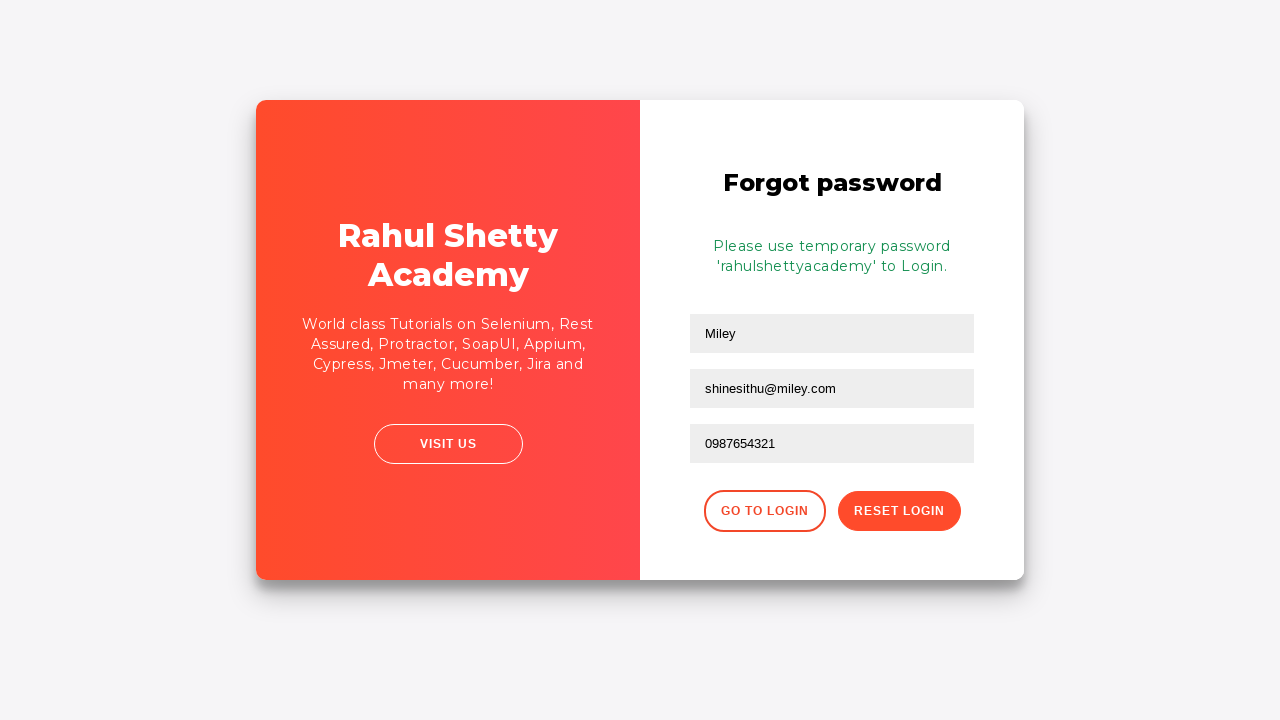

Clicked button to return to login page at (764, 511) on xpath=//div[@class='forgot-pwd-btn-conainer']/button[1]
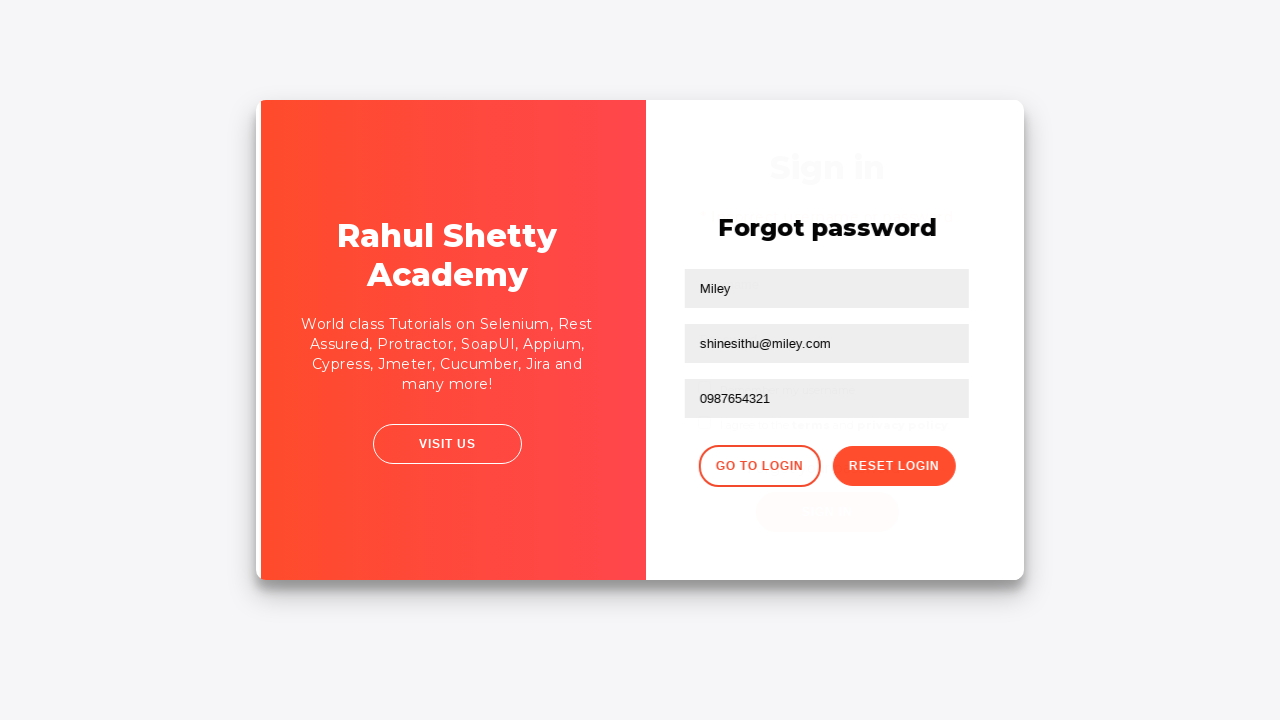

Waited 1000ms for login page to load
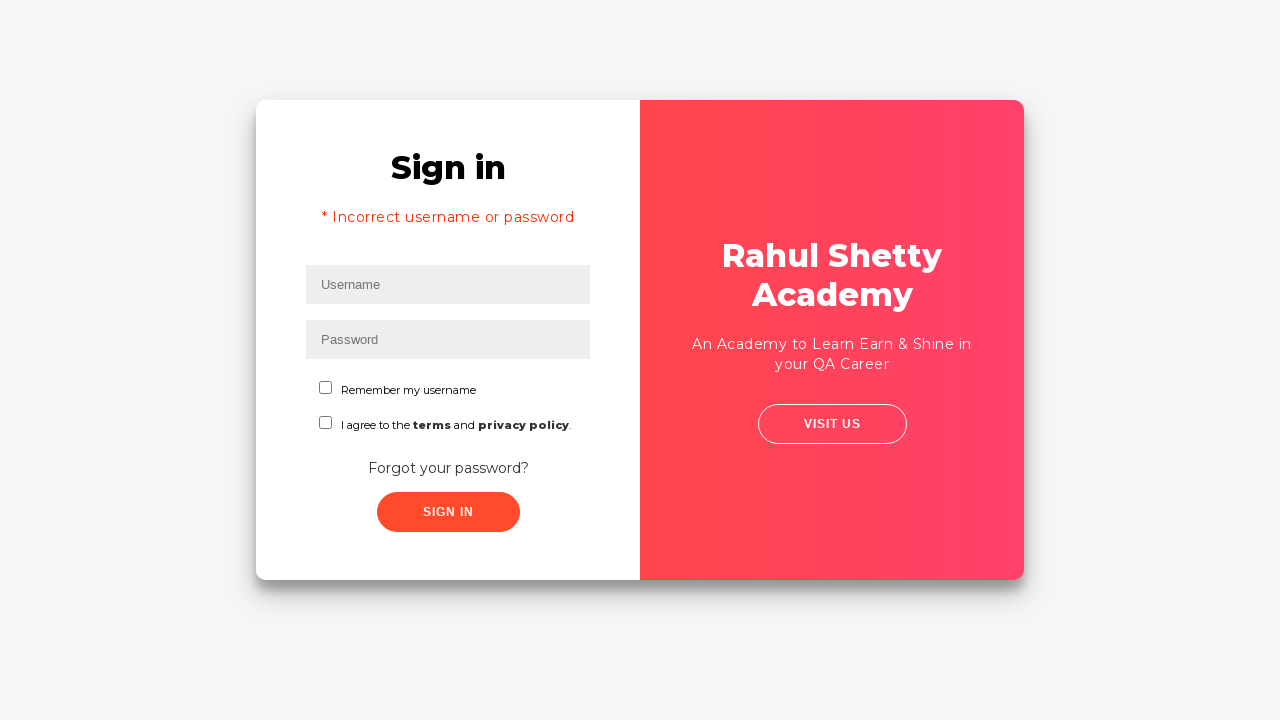

Filled username field with 'Miley' on input[placeholder='Username']
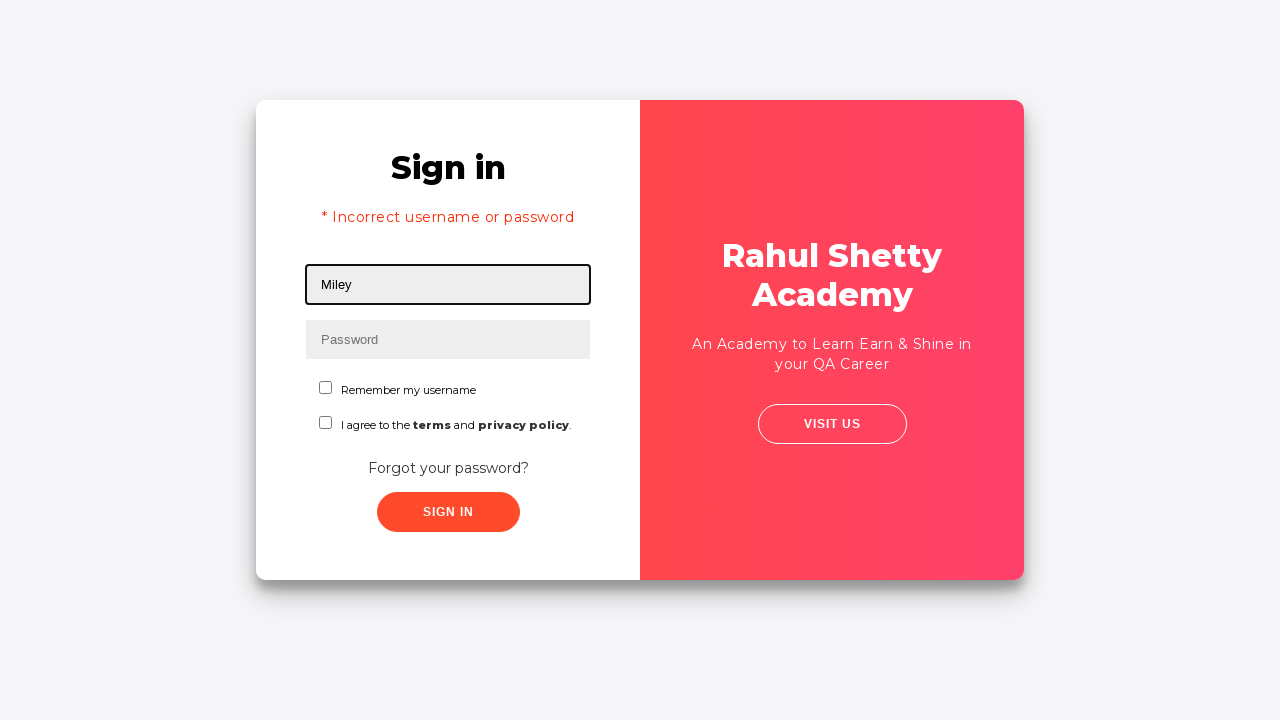

Filled password field with correct password 'rahulshettyacademy' on input[type*='pass']
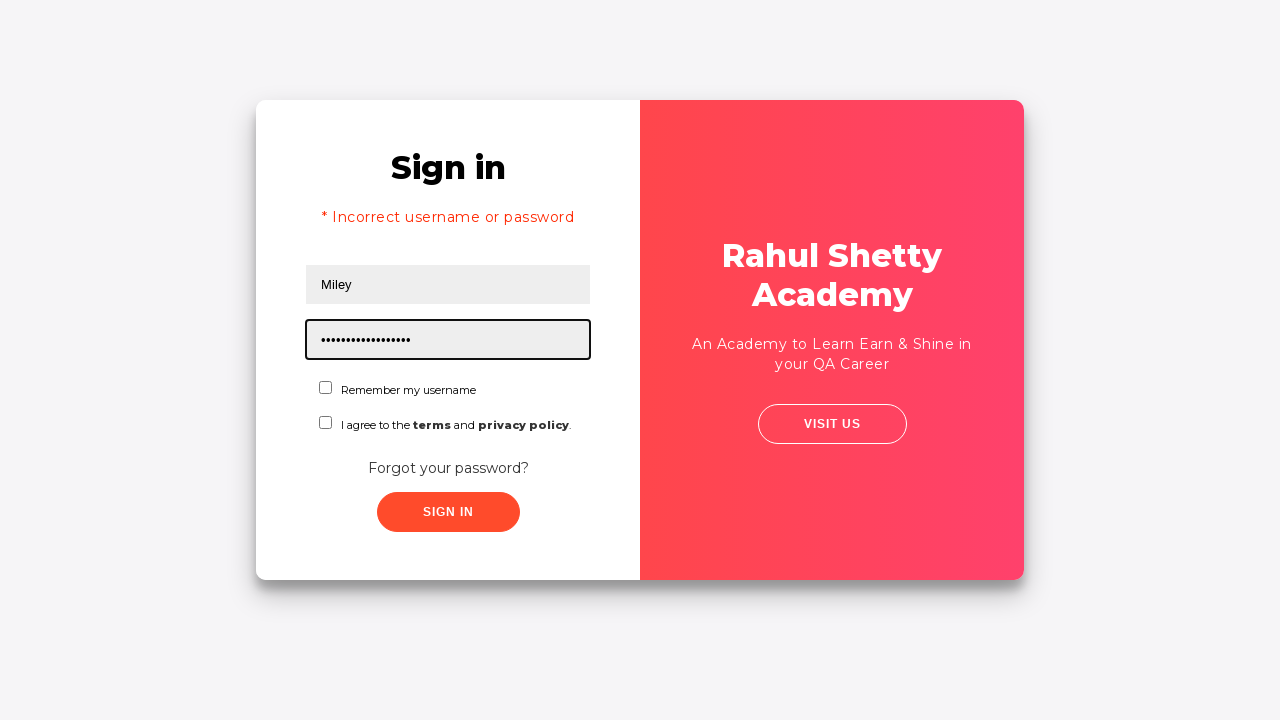

Checked the checkbox at (326, 388) on xpath=//input[@name='chkboxOne']
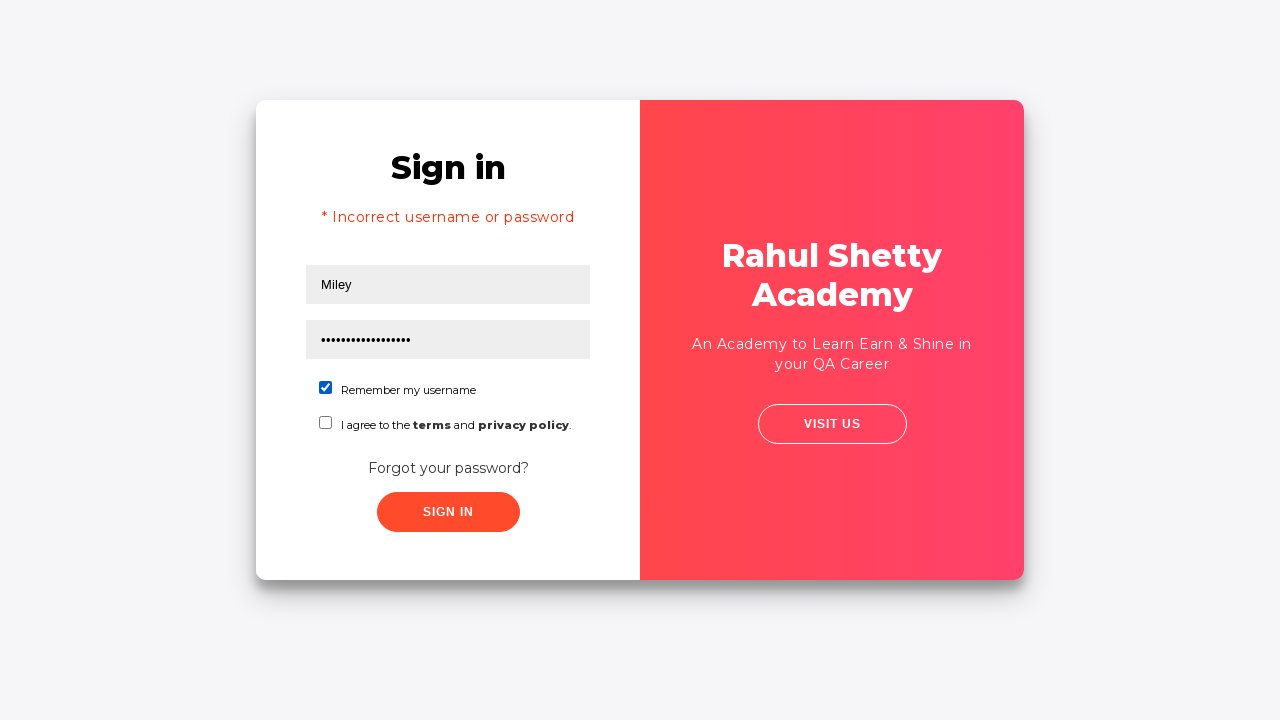

Clicked submit button to log in with correct credentials at (448, 512) on xpath=//button[contains(@class,'submit')]
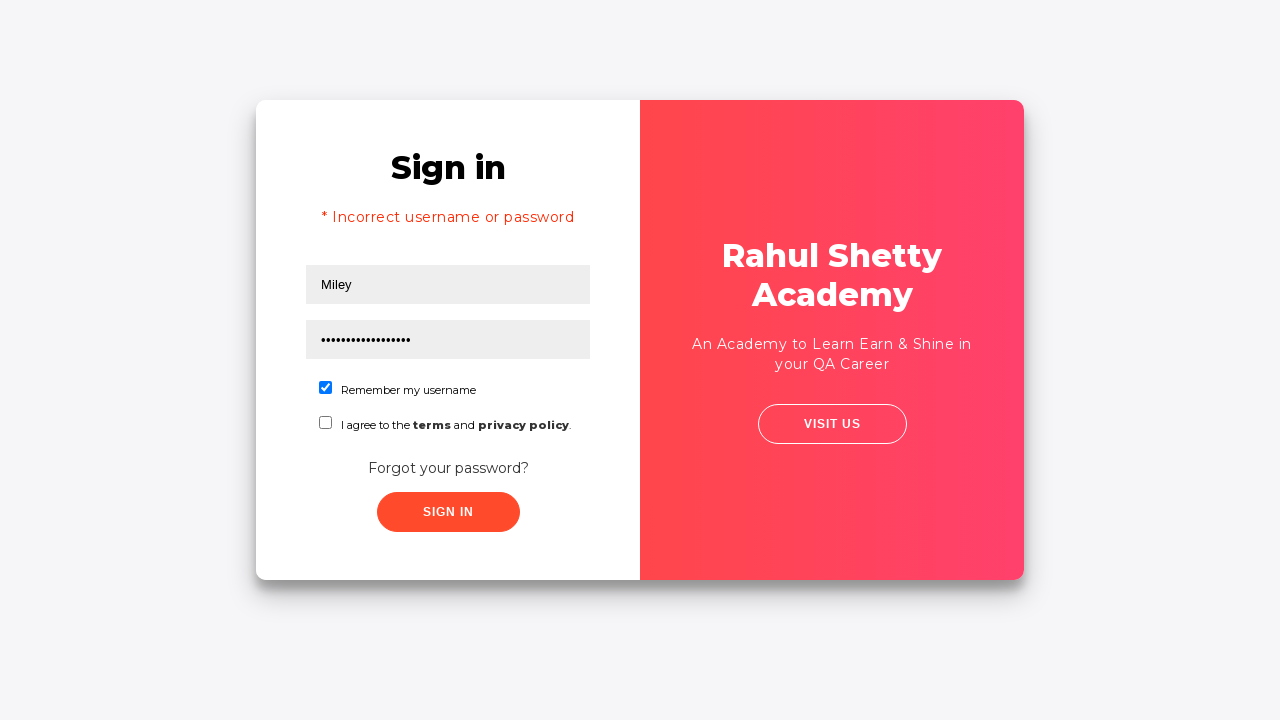

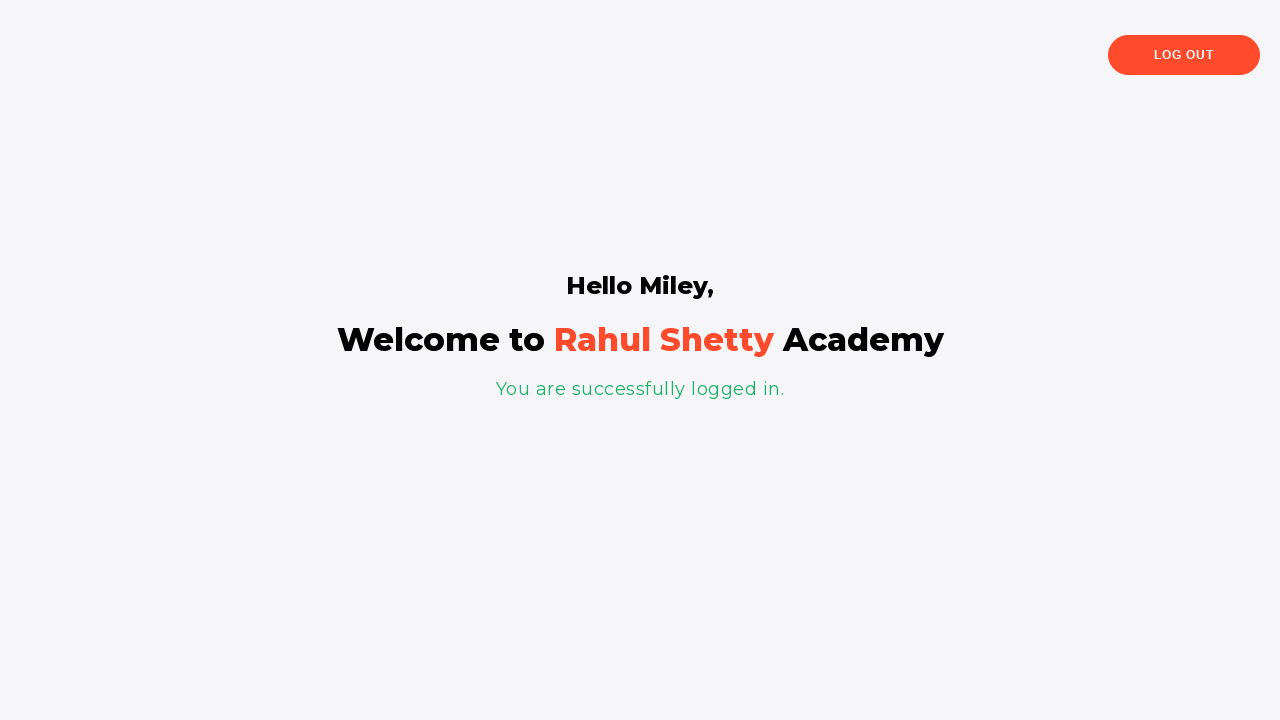